Tests drag functionality by dragging a draggable box element using mouse movements

Starting URL: https://letcode.in/draggable

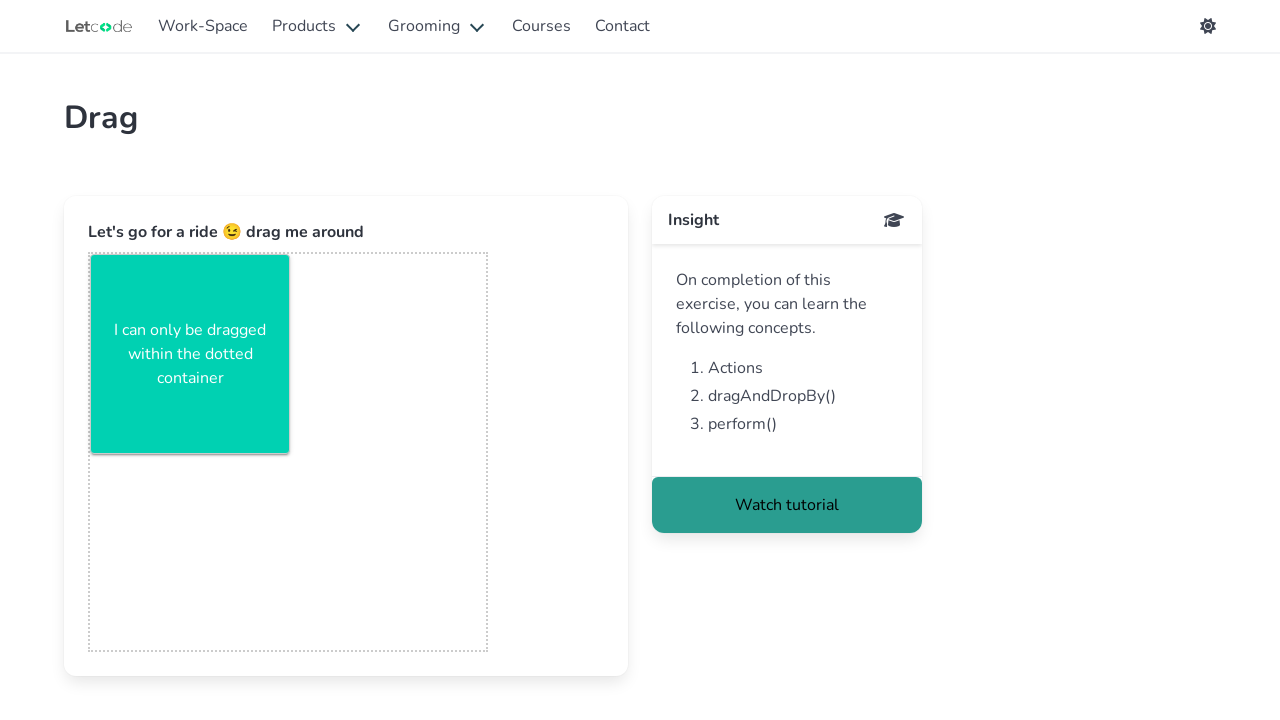

Retrieved bounding box of draggable element
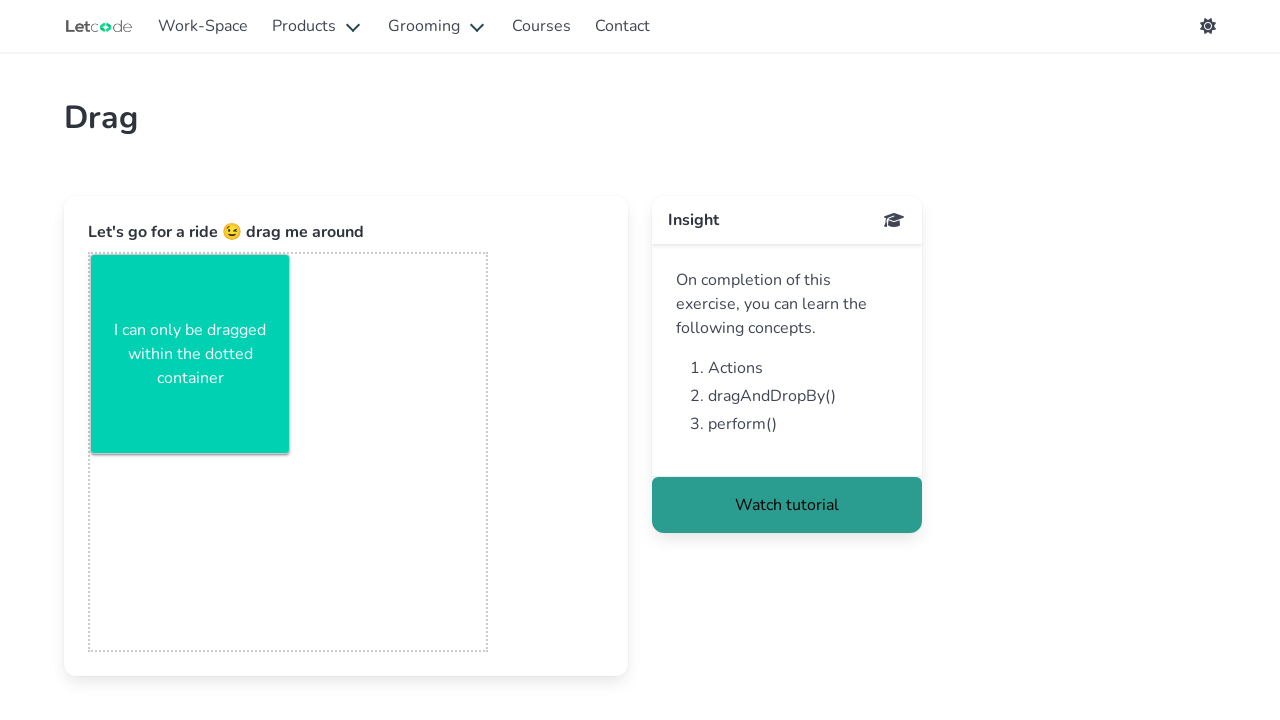

Calculated center coordinates of draggable element
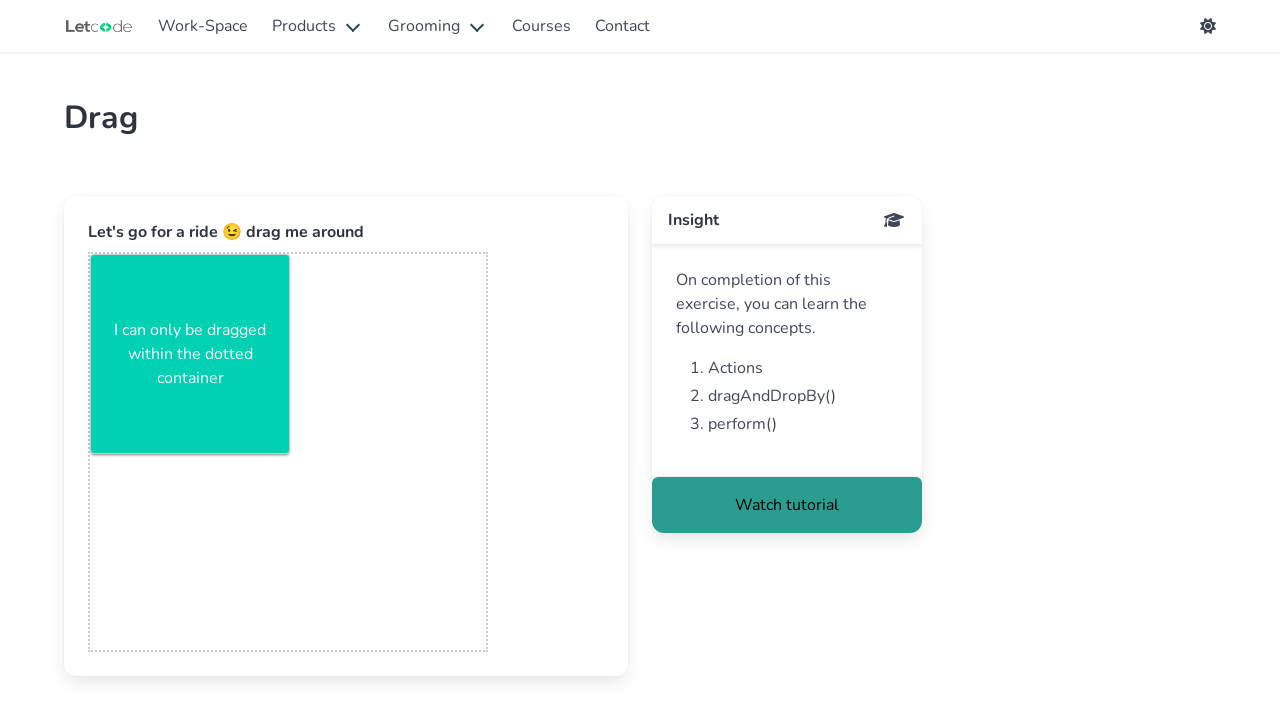

Moved mouse to center of draggable element at (190, 354)
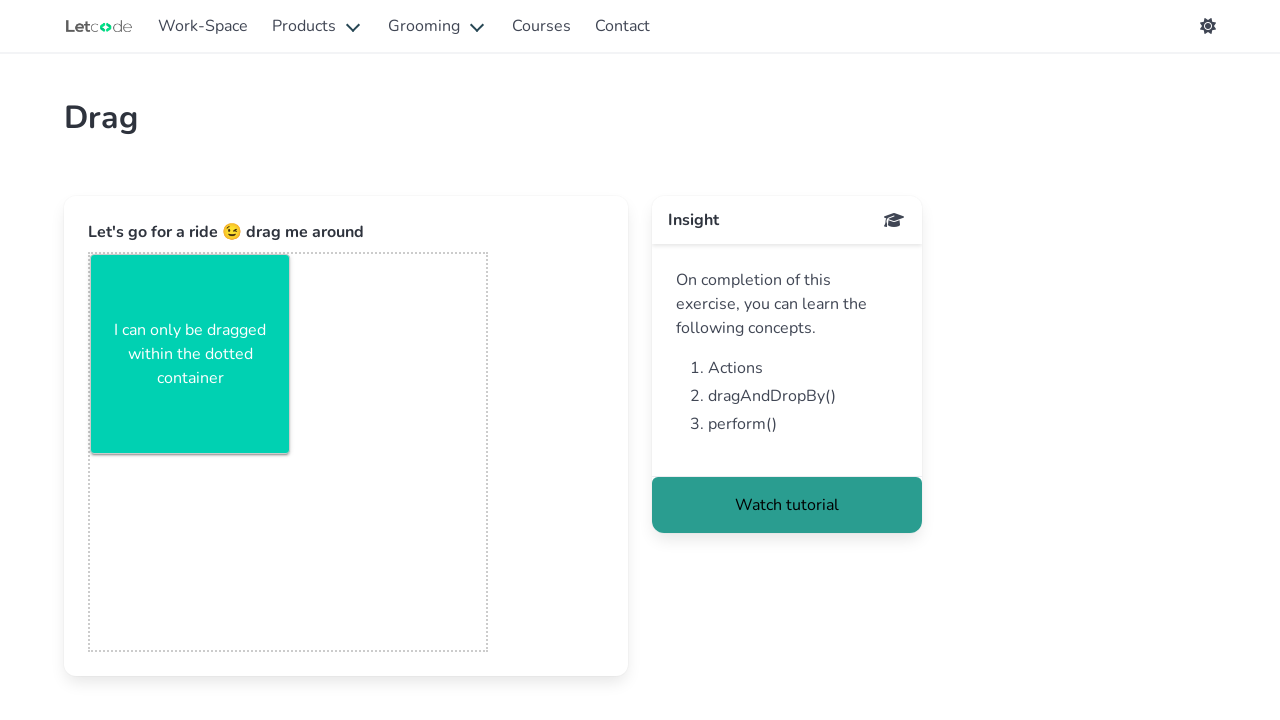

Pressed mouse button down to start drag at (190, 354)
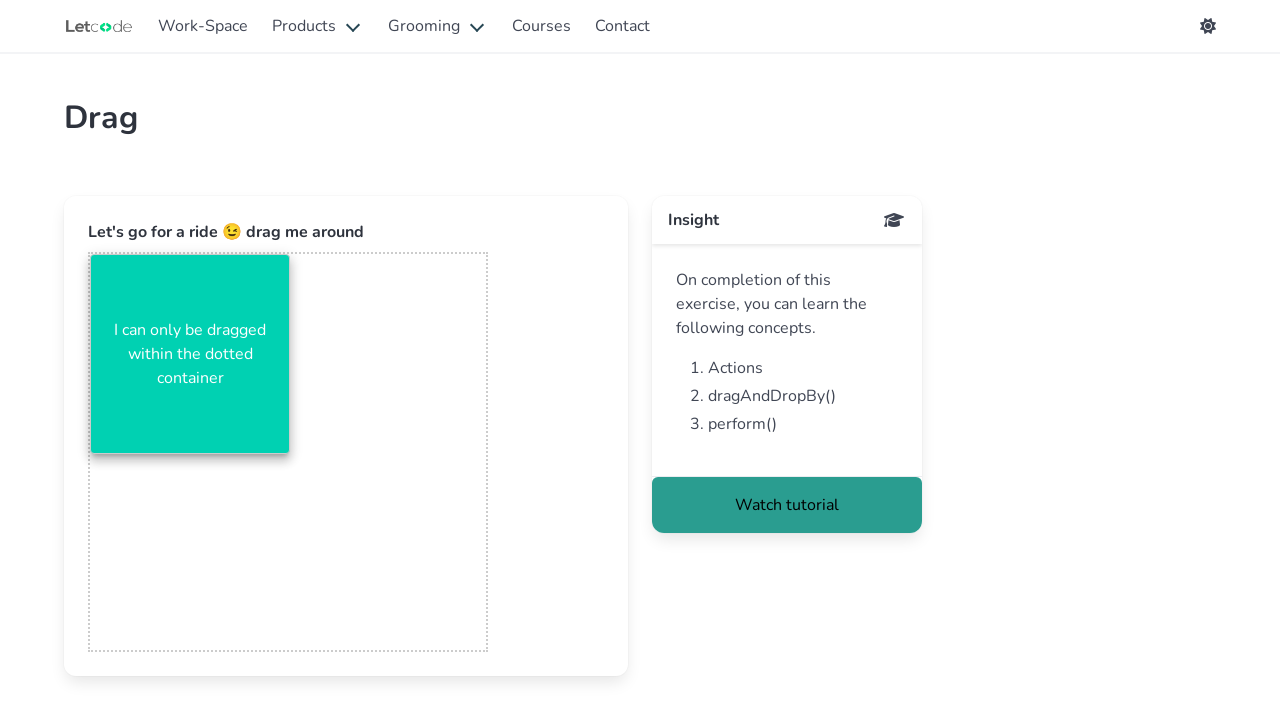

Dragged element 50 pixels right and 50 pixels down at (240, 404)
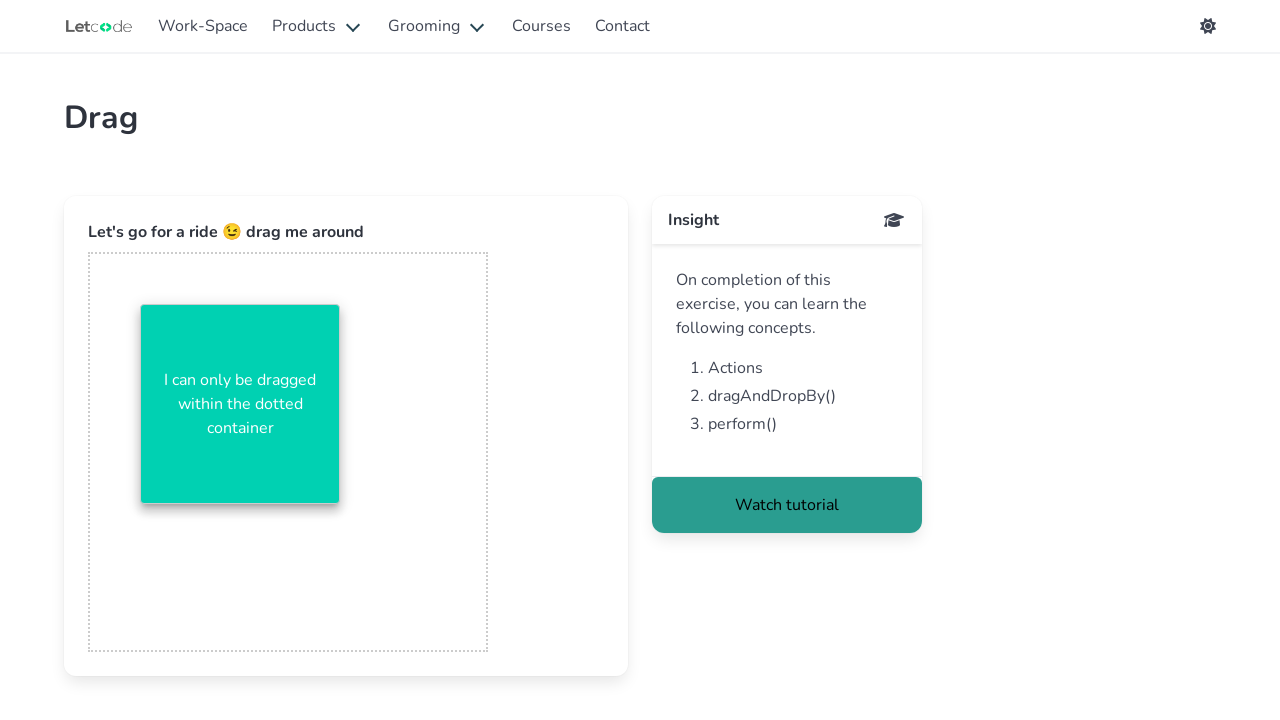

Released mouse button to complete drag operation at (240, 404)
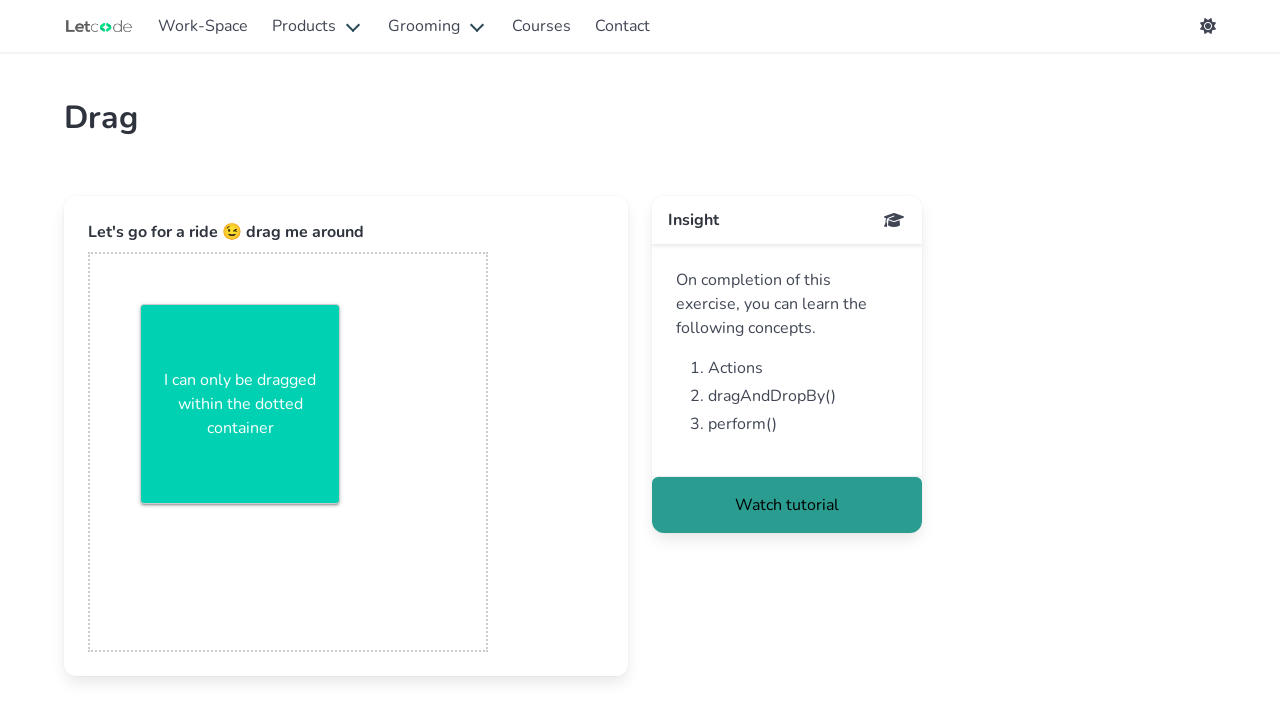

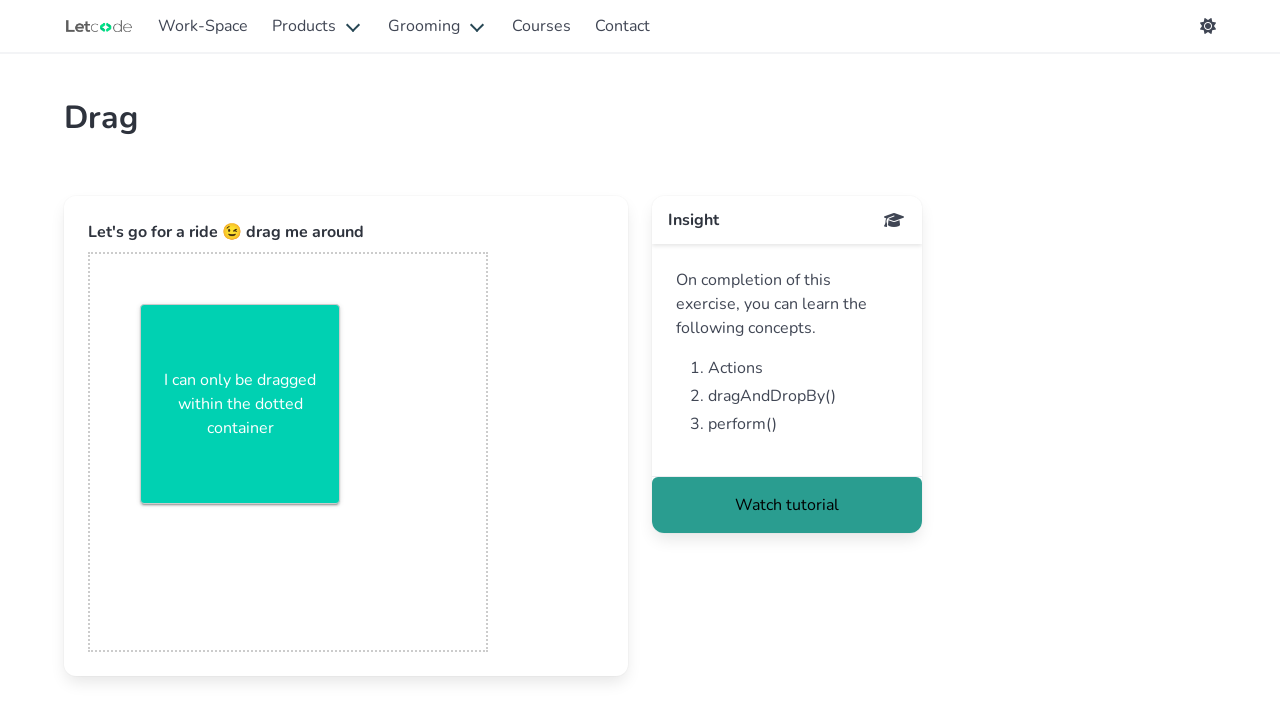